Tests JavaScript prompt dialog by clicking the third button, entering a name into the prompt, accepting it, and verifying the entered name appears in the result message

Starting URL: https://the-internet.herokuapp.com/javascript_alerts

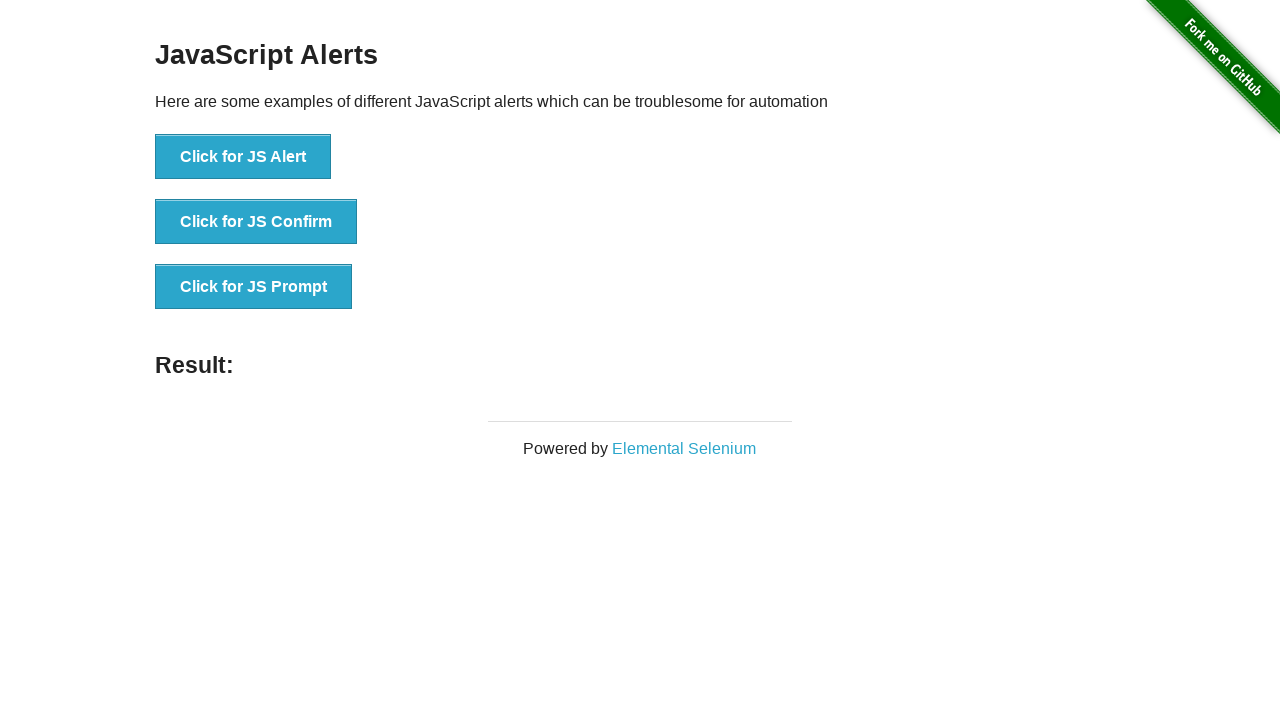

Registered dialog handler to accept prompt with 'Marcus Thompson'
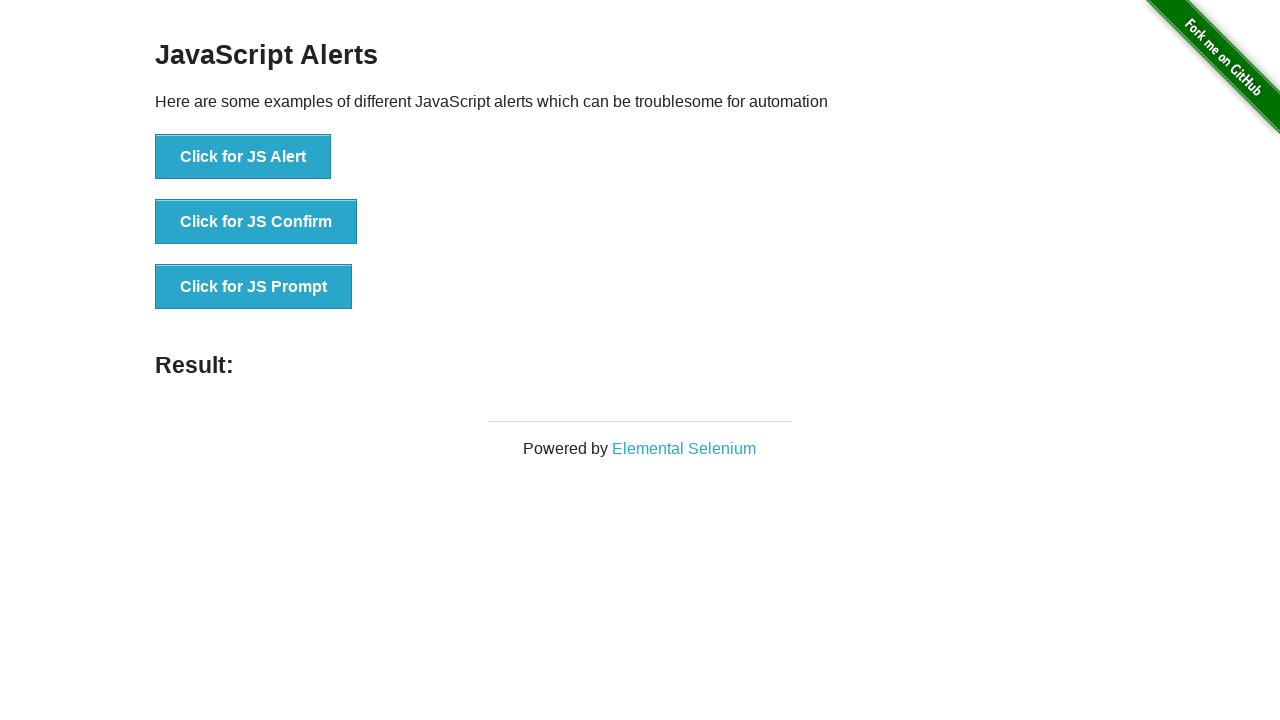

Clicked 'Click for JS Prompt' button to trigger JavaScript prompt dialog at (254, 287) on xpath=//*[text()='Click for JS Prompt']
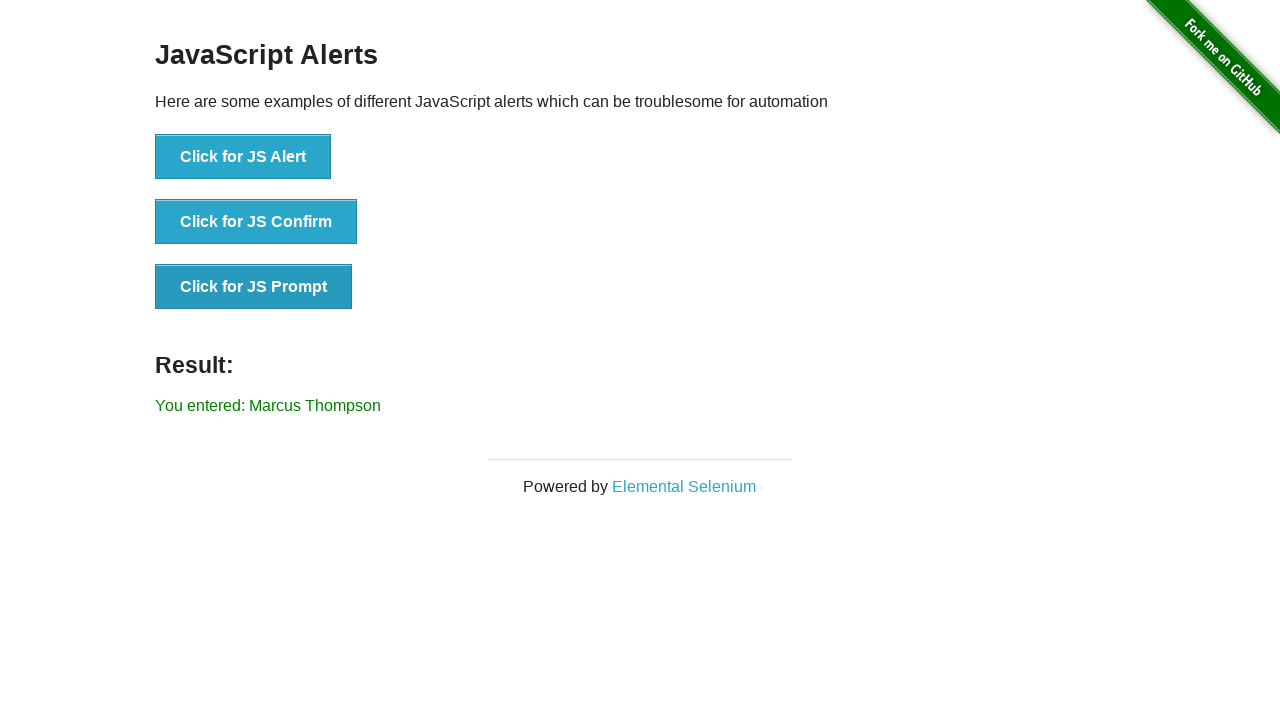

Result element loaded after entering name 'Marcus Thompson' and accepting prompt
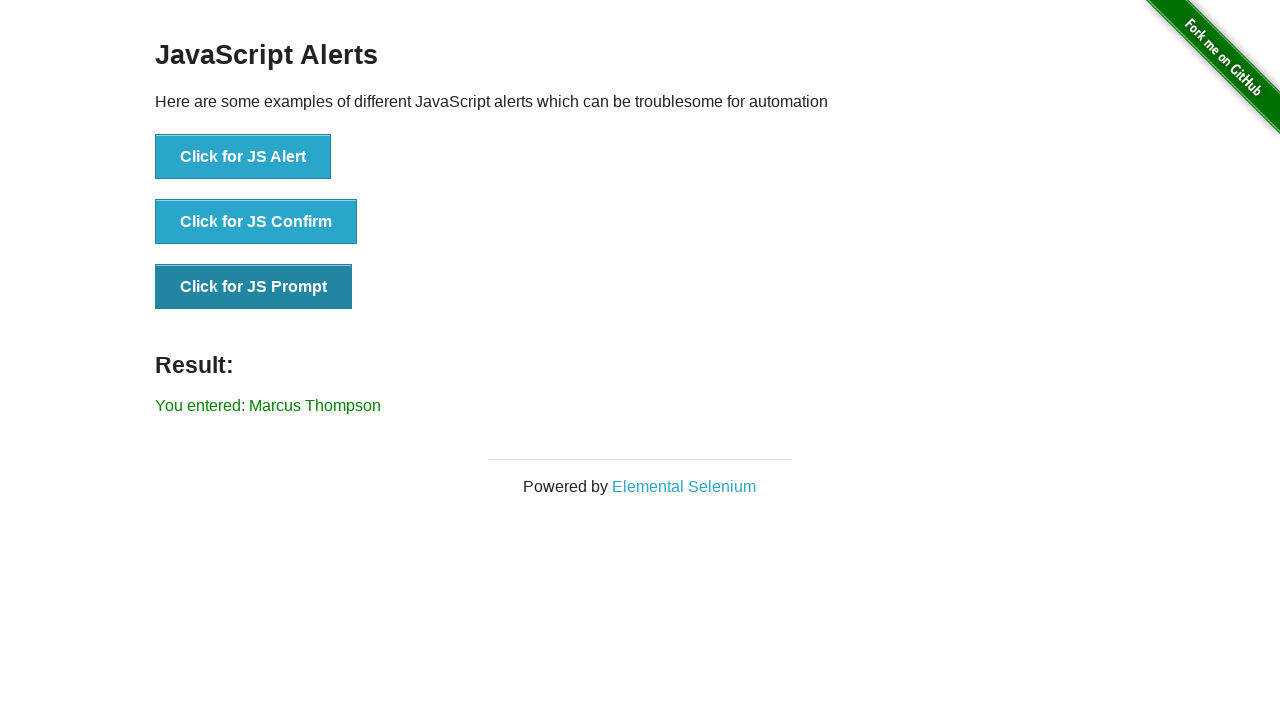

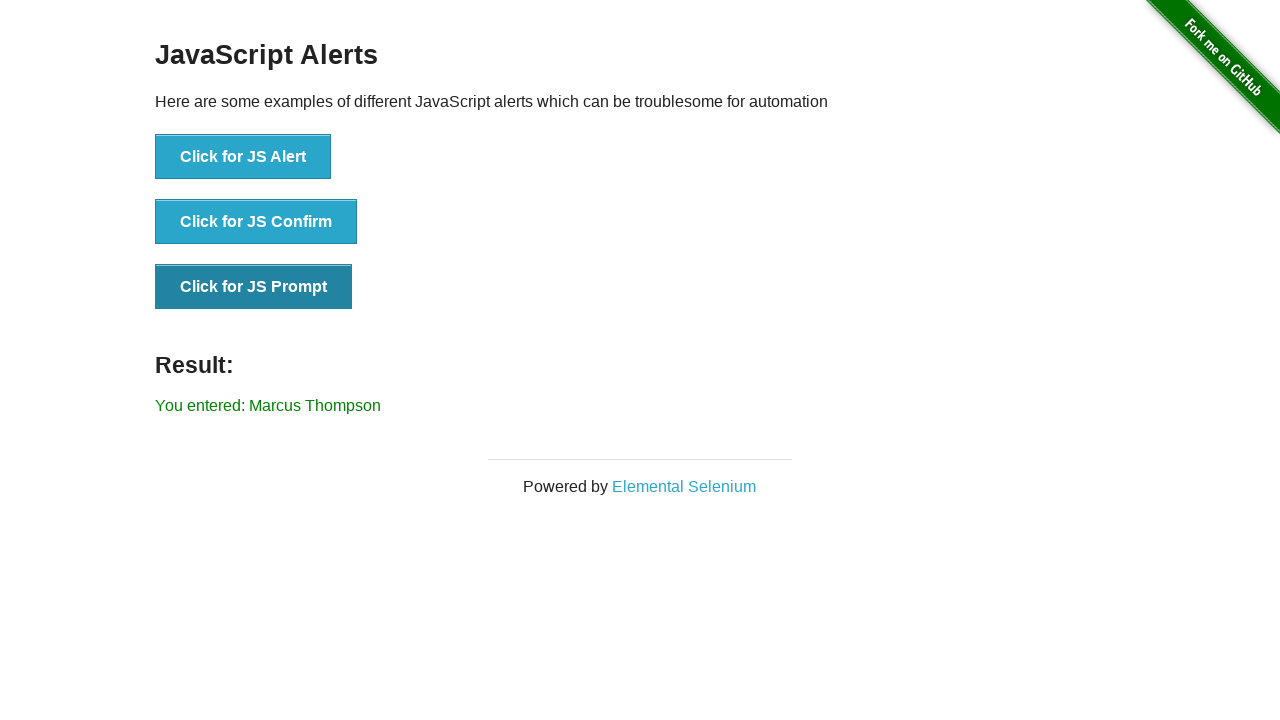